Navigates to Switch To menu, clicks on Alert submenu, and handles an alert popup by accepting it and capturing its text

Starting URL: https://demo.automationtesting.in/Register.html

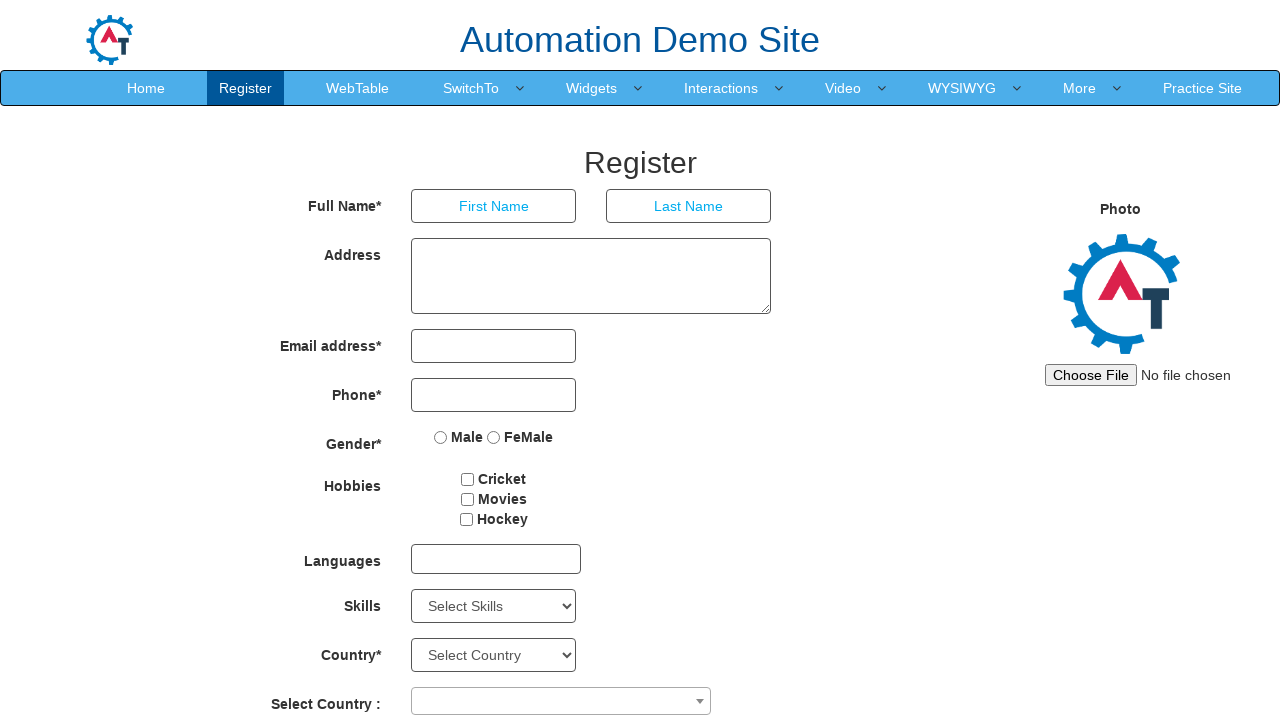

Clicked on Switch To menu at (478, 88) on xpath=//*[@id='header']/nav/div/div[2]/ul/li[4]
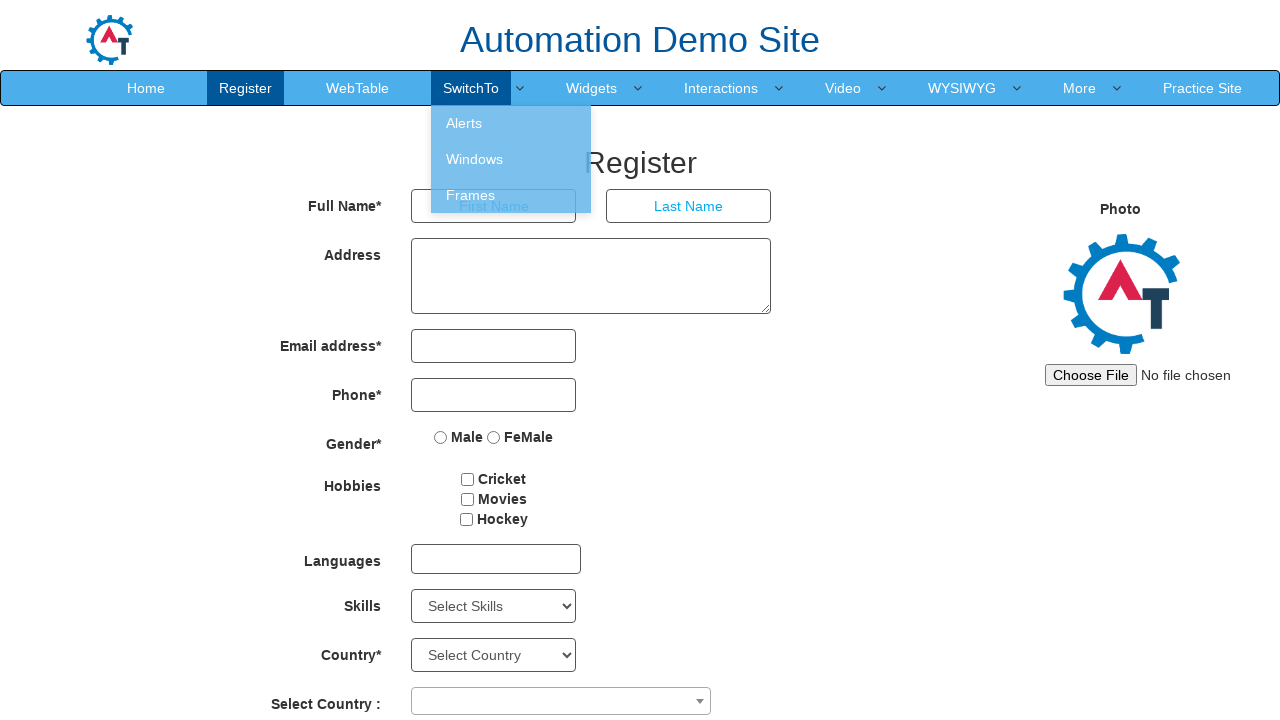

Clicked on Alert submenu at (511, 123) on xpath=//*[@id='header']/nav/div/div[2]/ul/li[4]/ul/li[1]/a
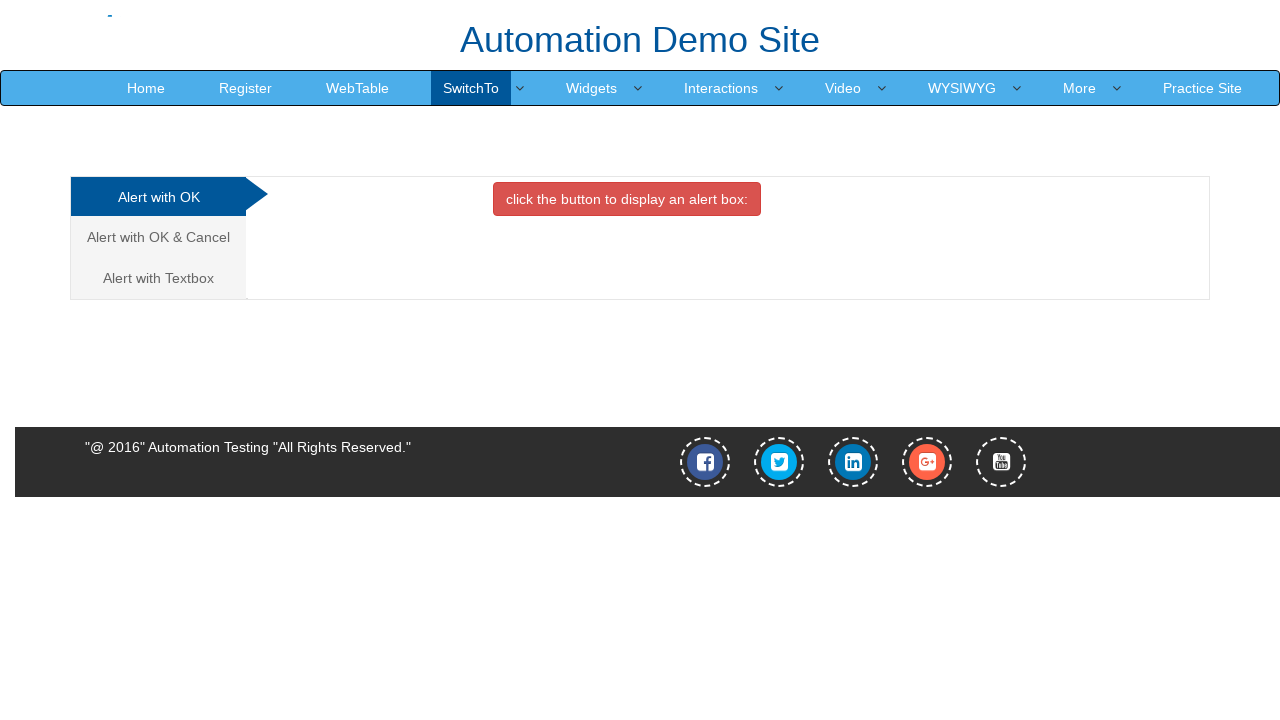

Set up dialog handler to accept alerts
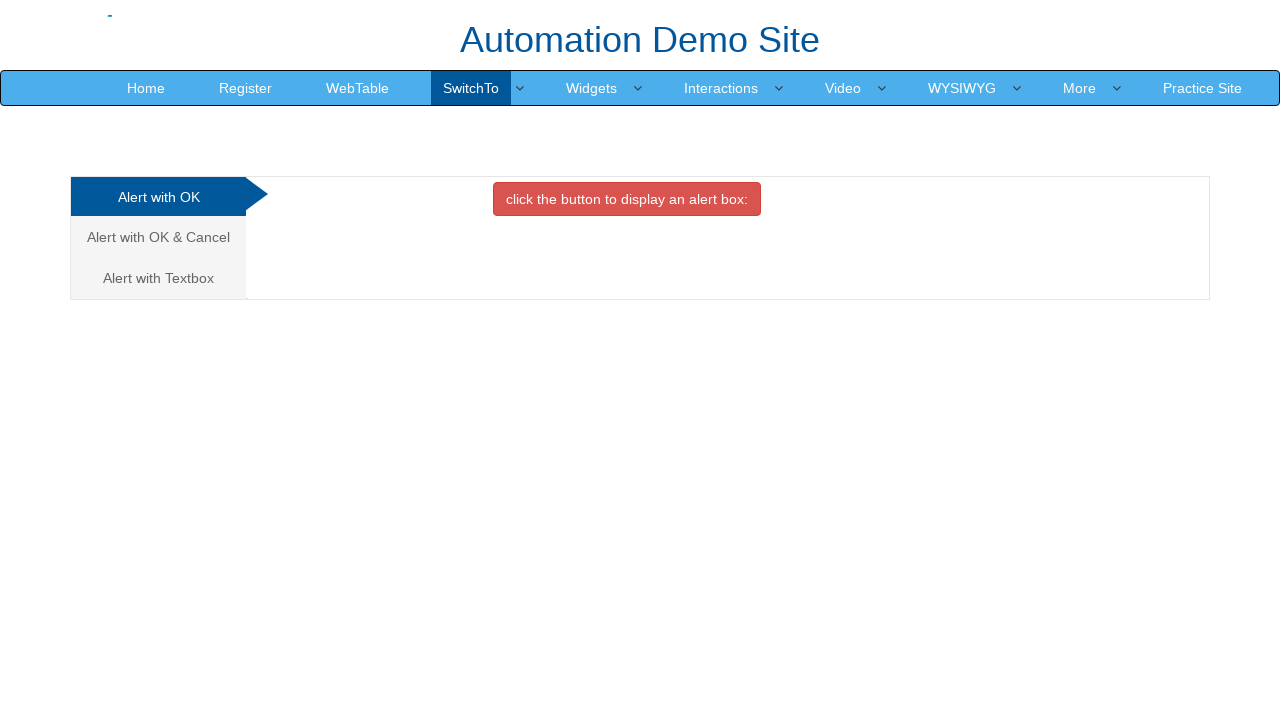

Clicked the alert button on OK tab at (627, 199) on xpath=//*[@id='OKTab']/button
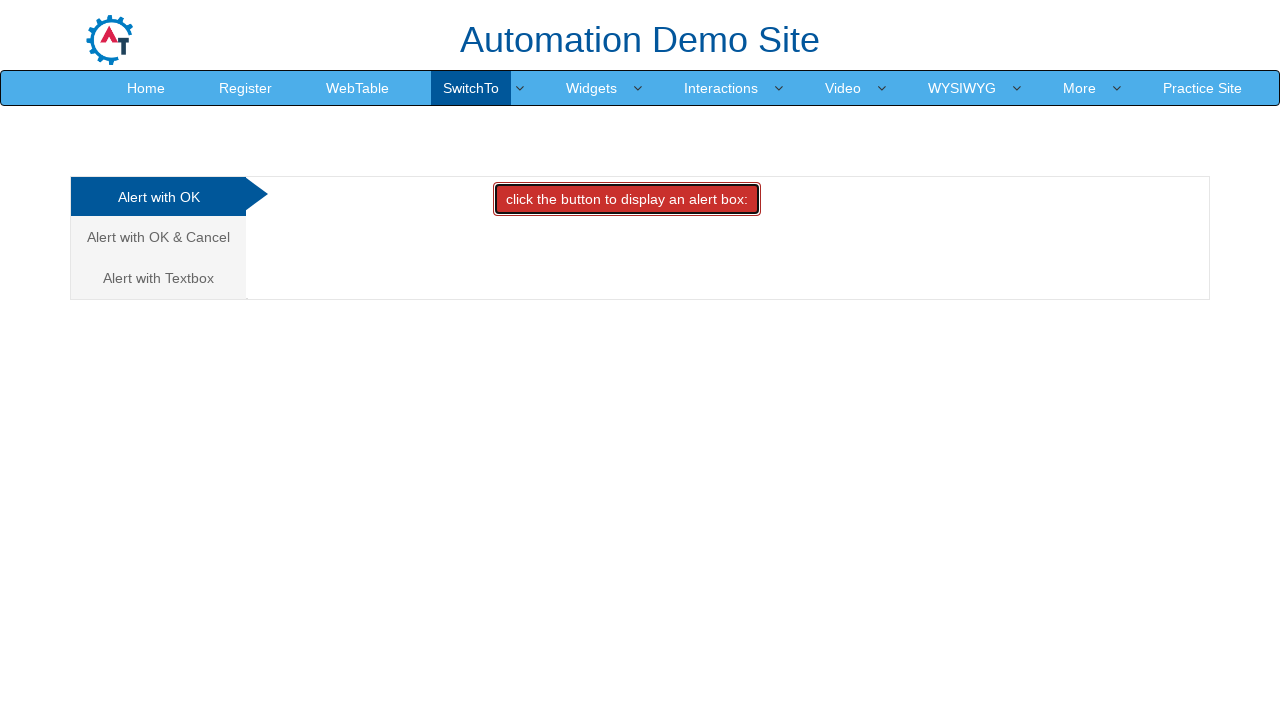

Waited for alert handling to complete
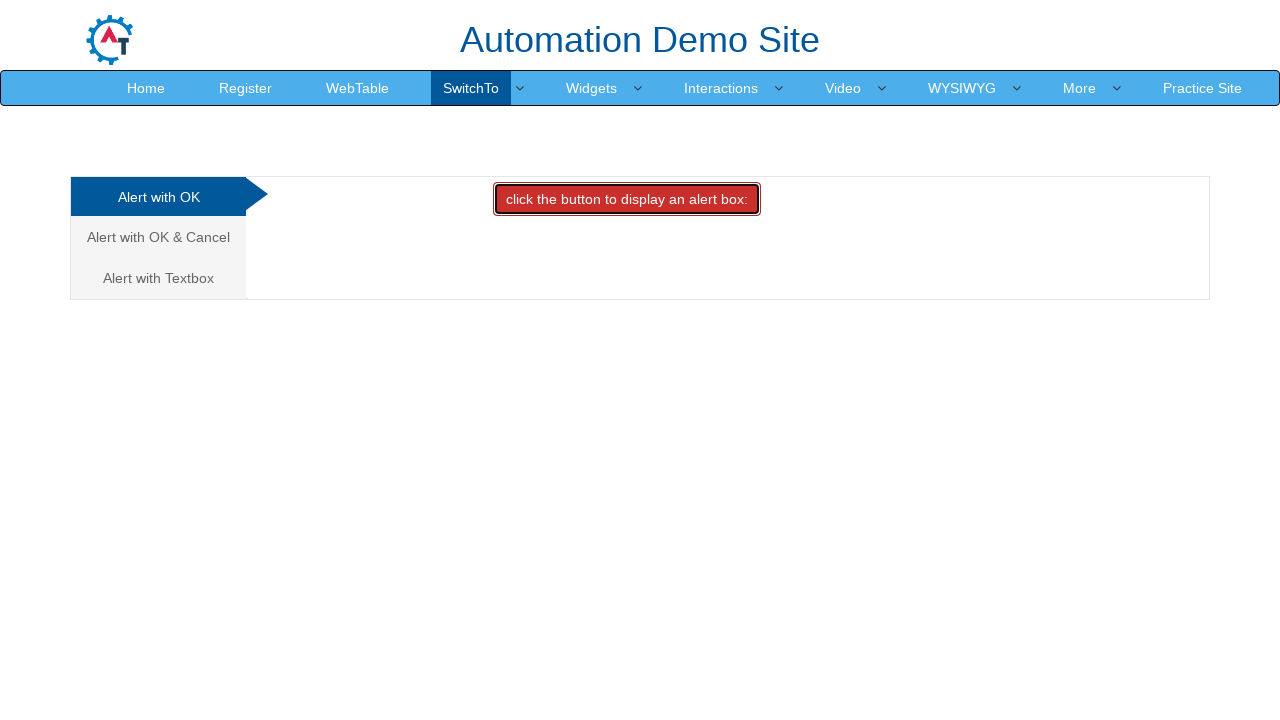

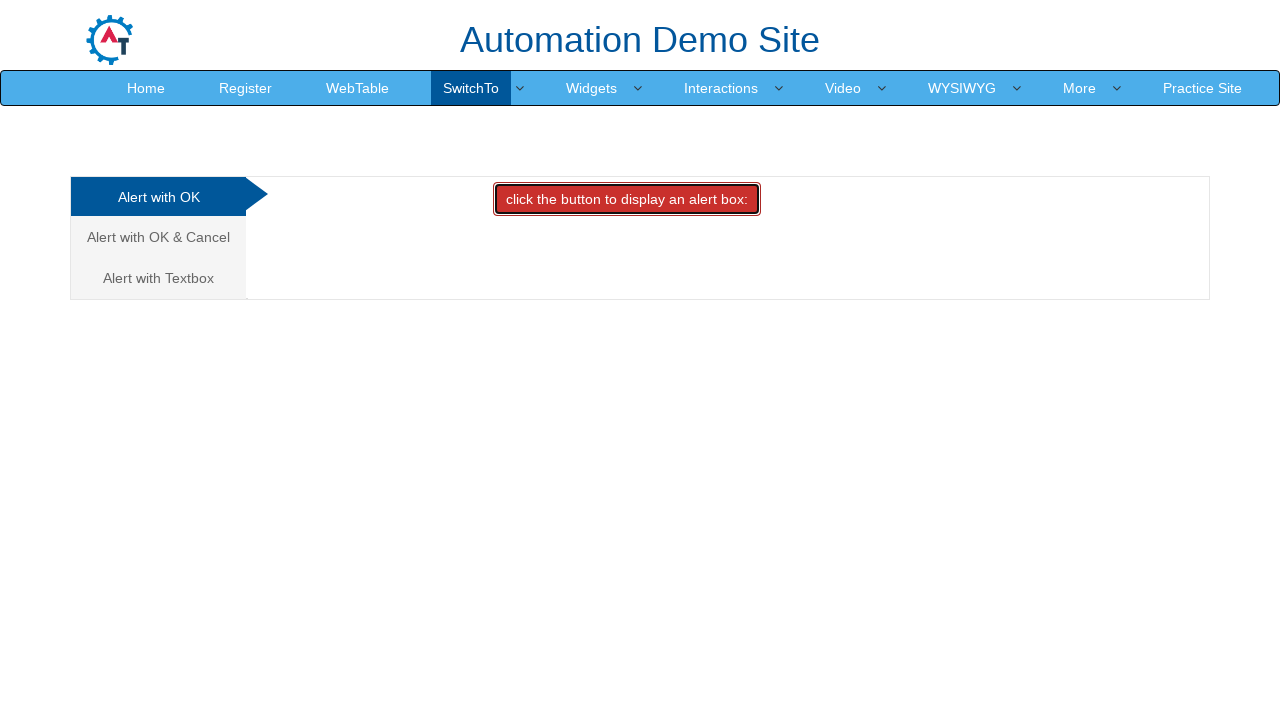